Tests fluent wait behavior by waiting for the "Done!" text to appear after images finish loading, demonstrating polling-based wait strategy.

Starting URL: https://bonigarcia.dev/selenium-webdriver-java/loading-images.html

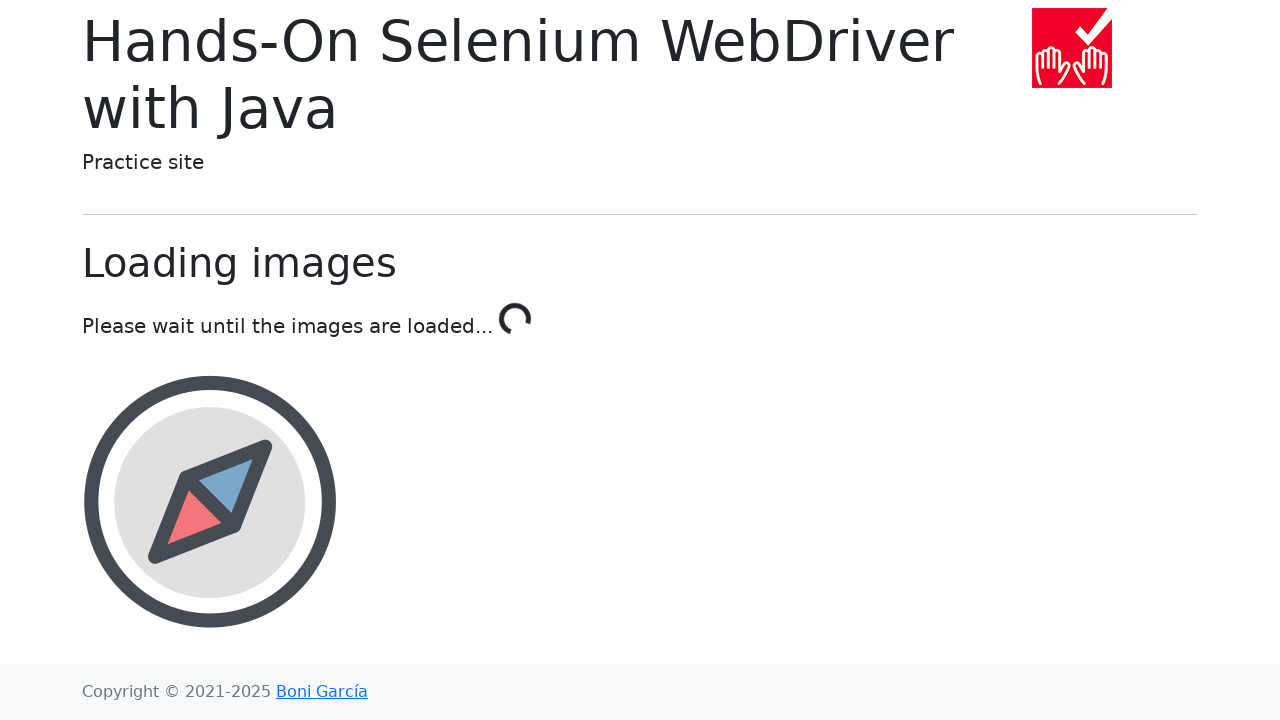

Navigated to loading images test page
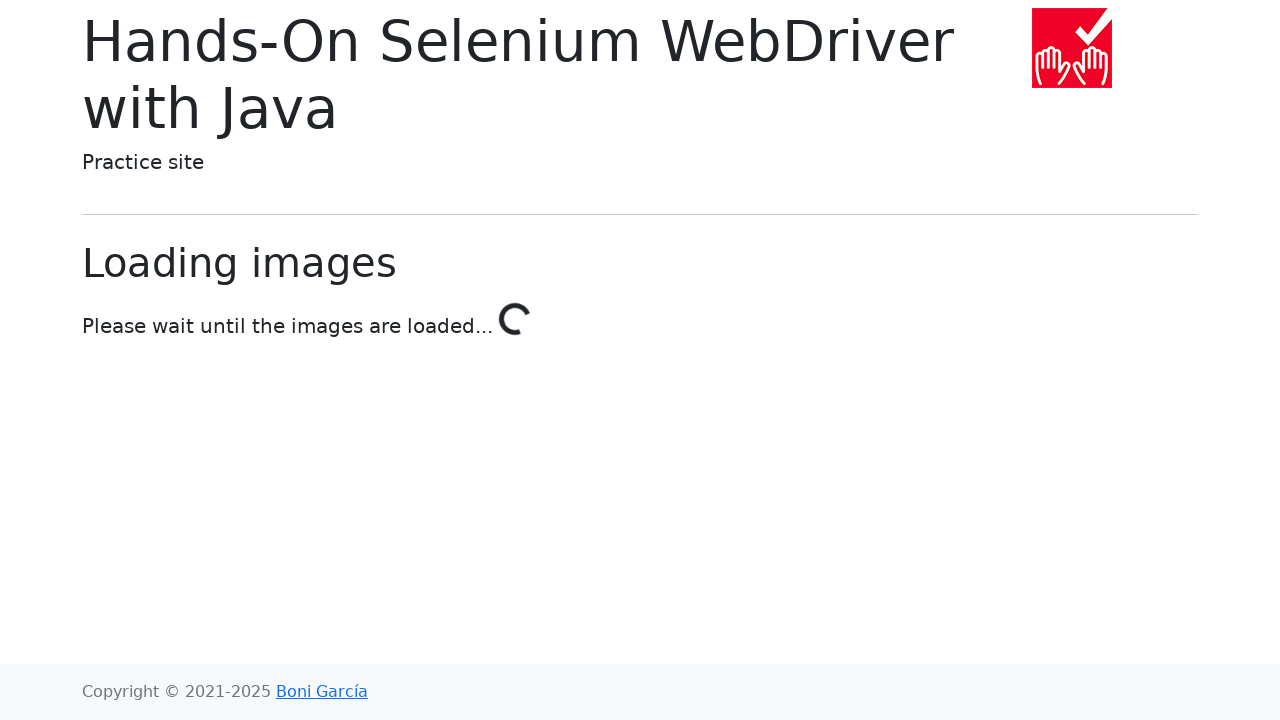

Waited for 'Done!' text to appear after images finished loading
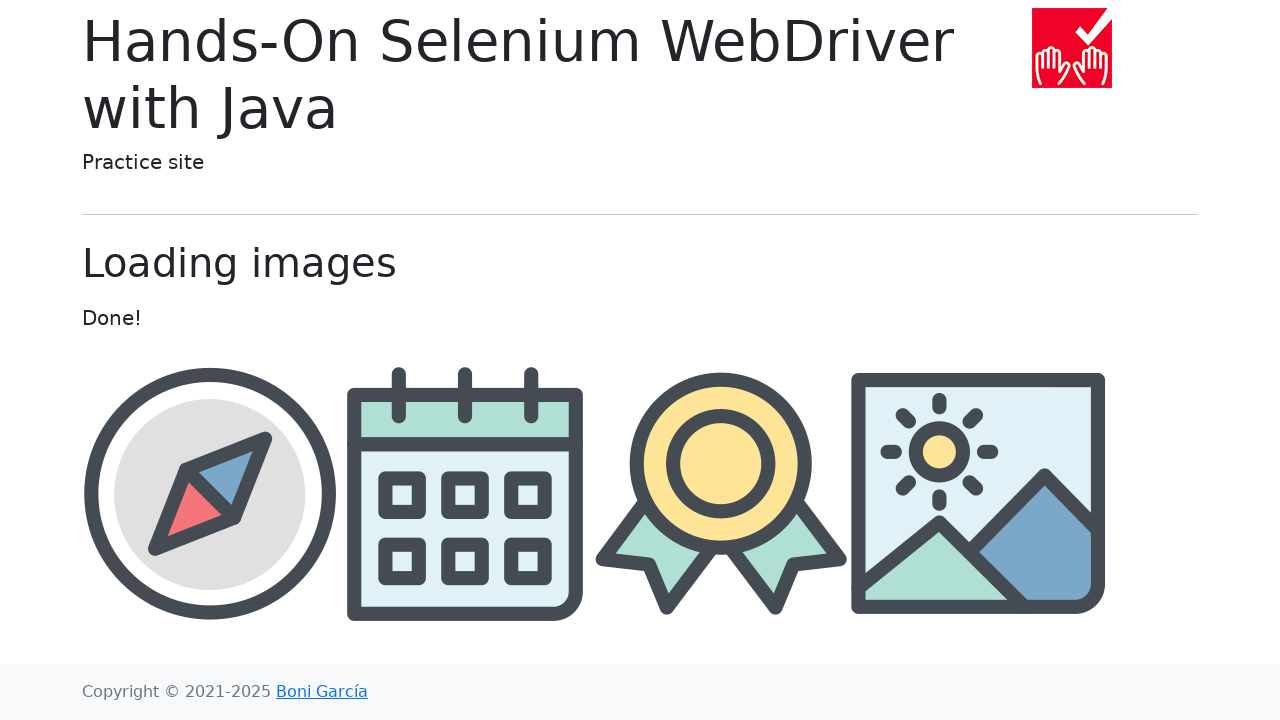

Verified 'Done!' element is visible
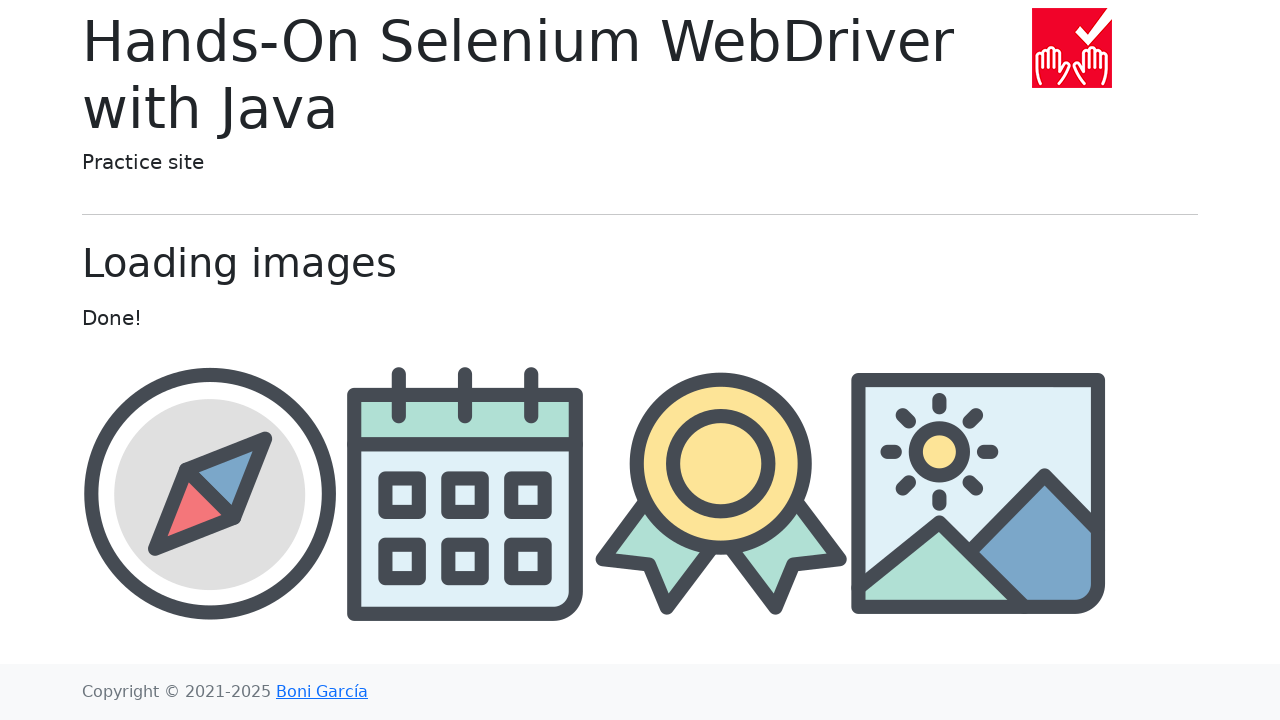

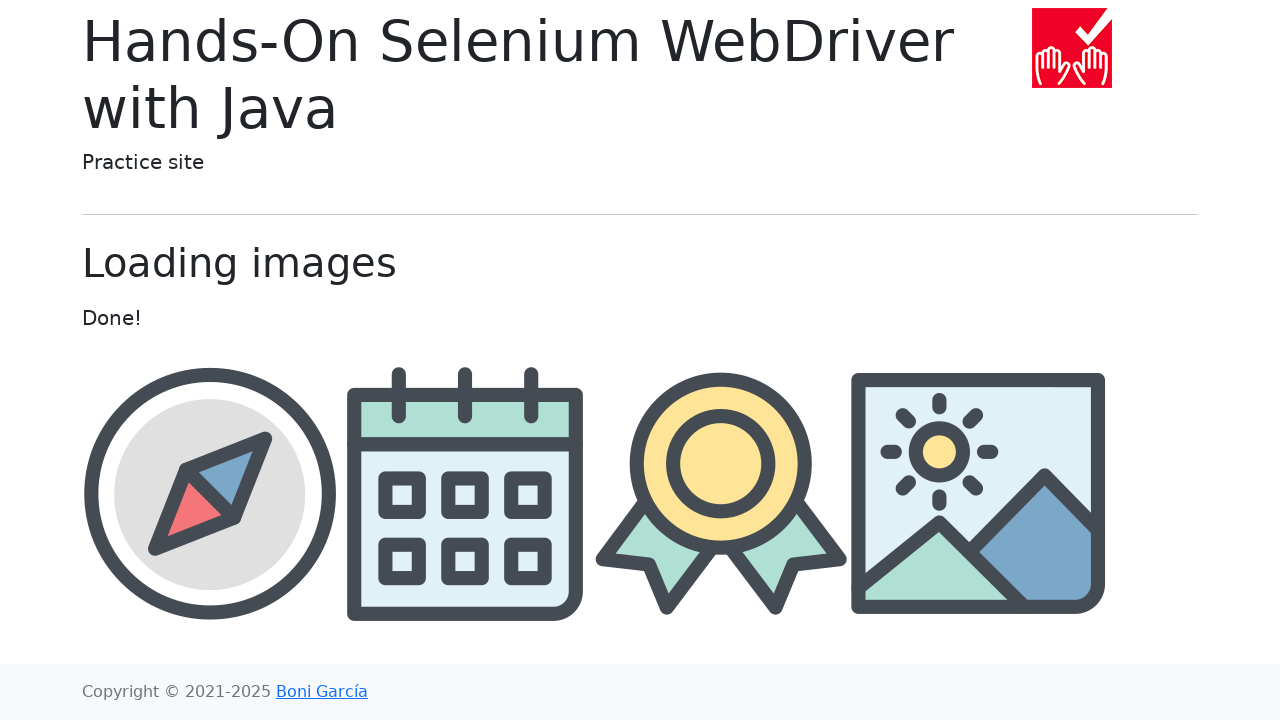